Tests navigation to the Book a Call section by clicking the "Book a call" link within the values section and verifying the page scrolls to the correct anchor.

Starting URL: https://www.crocoder.dev/for-ctos

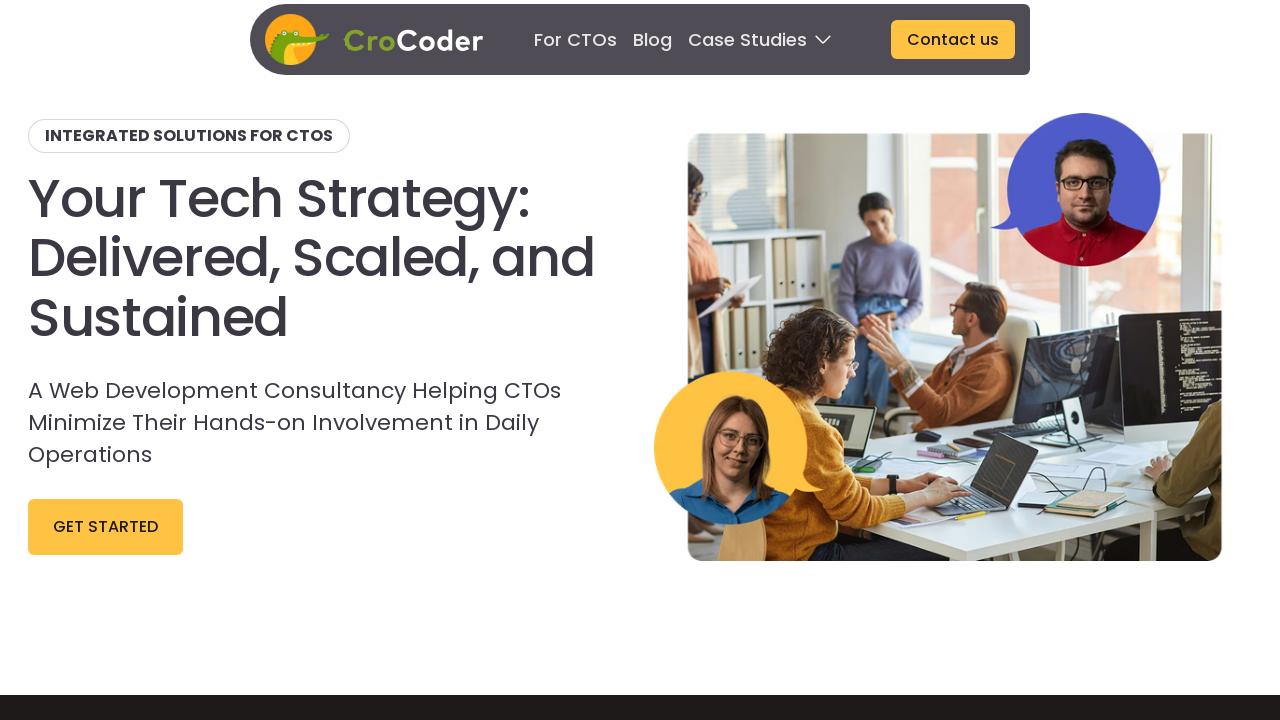

Clicked 'Book a call' link in the values section at (147, 360) on #values-grid >> internal:role=link[name="Book a call"i]
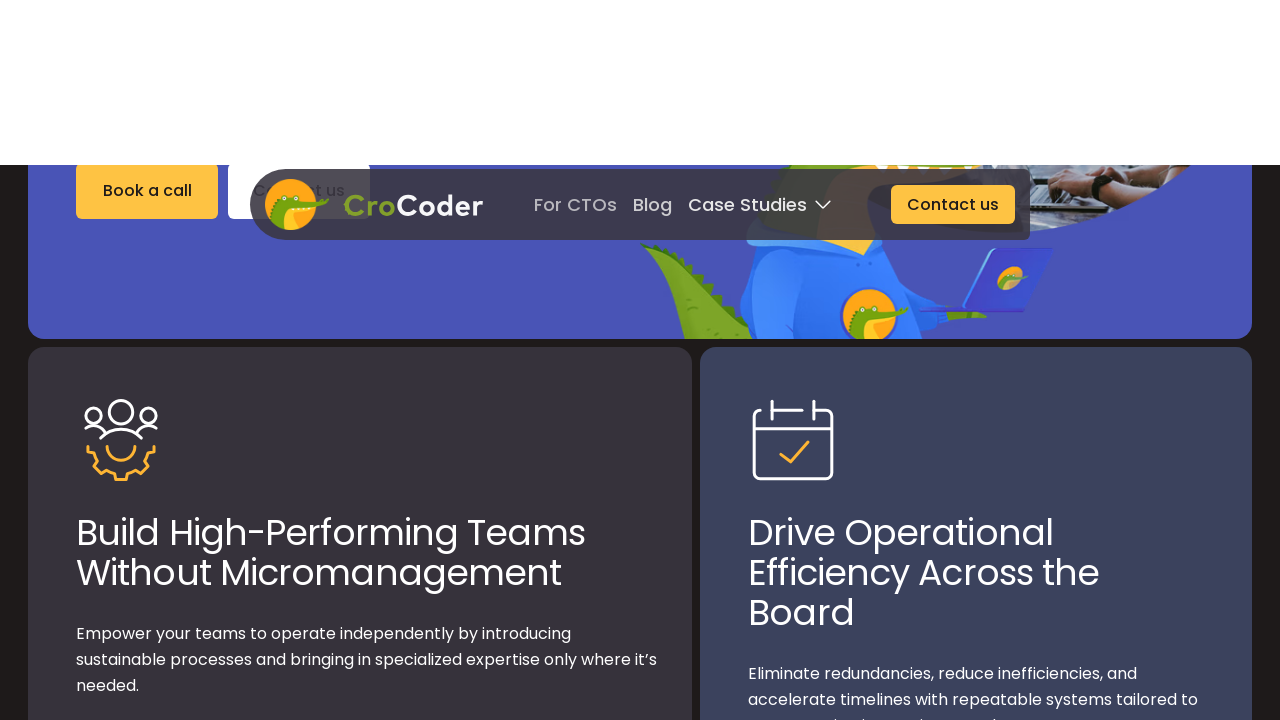

Verified URL navigated to book-a-call-section anchor
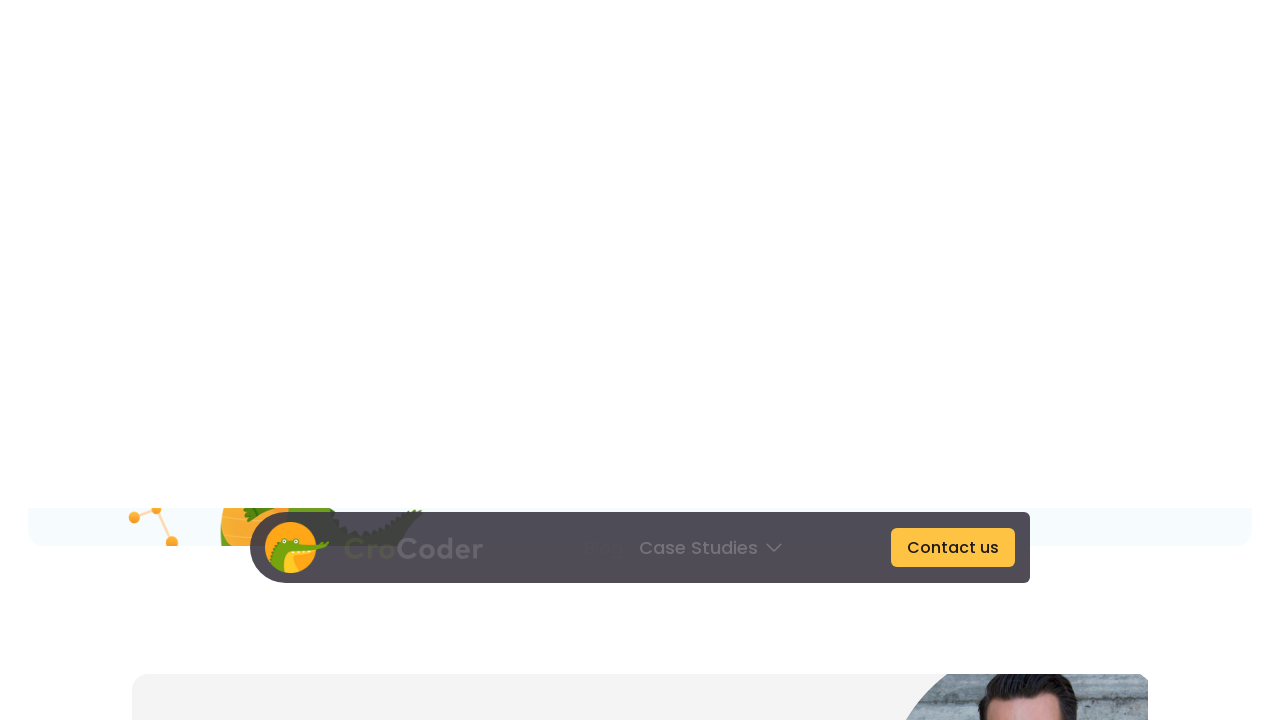

Verified book-a-call-section element is visible on the page
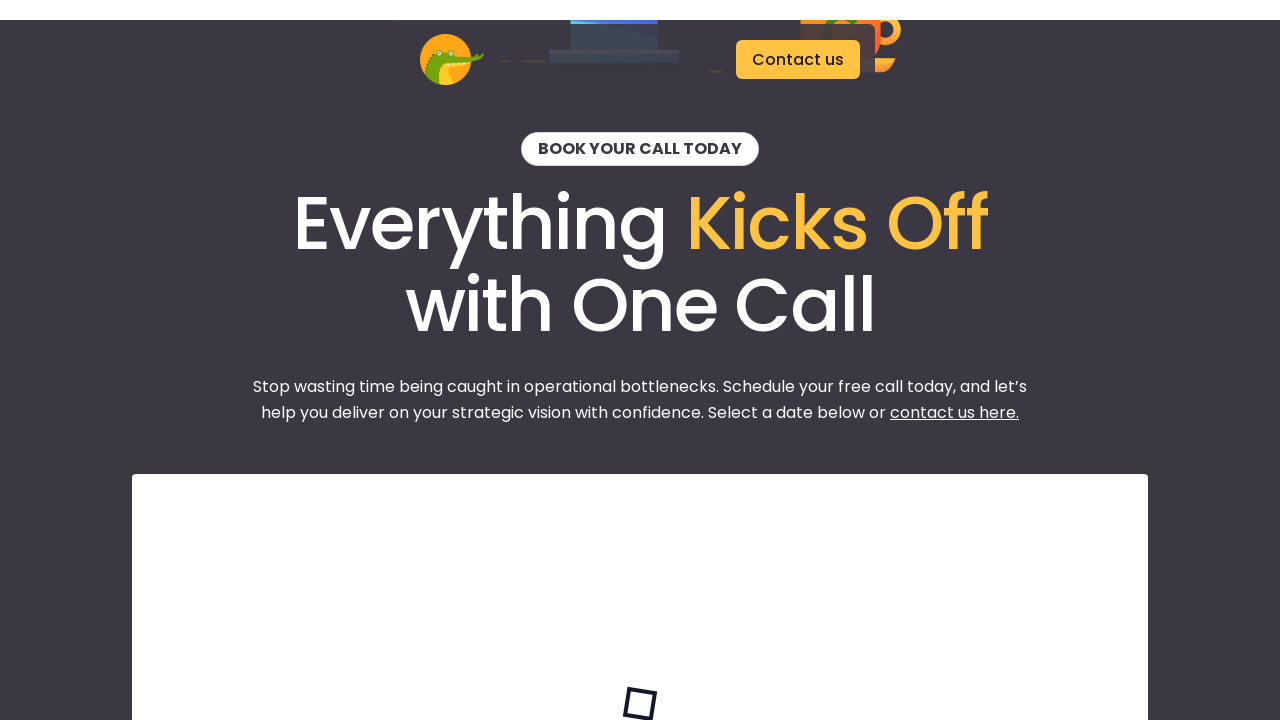

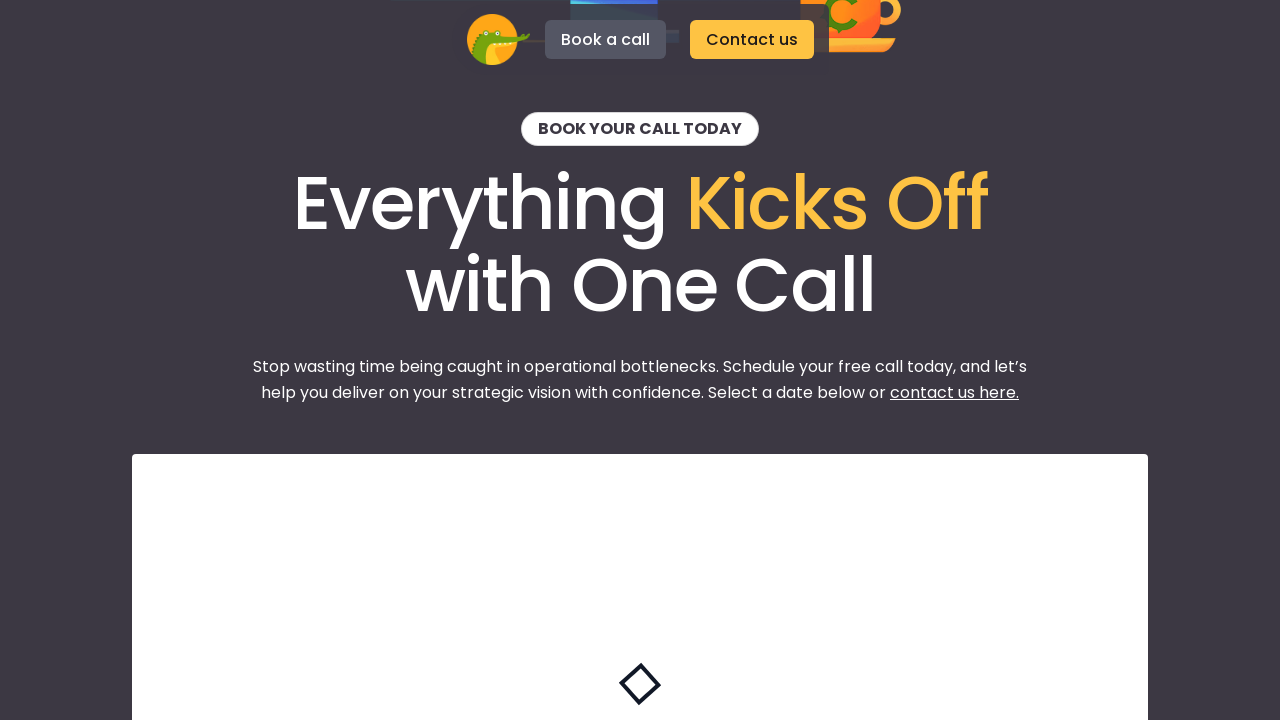